Tests that the language table header contains the expected columns (Language, Author, Date, Comments, Rate)

Starting URL: http://www.99-bottles-of-beer.net/

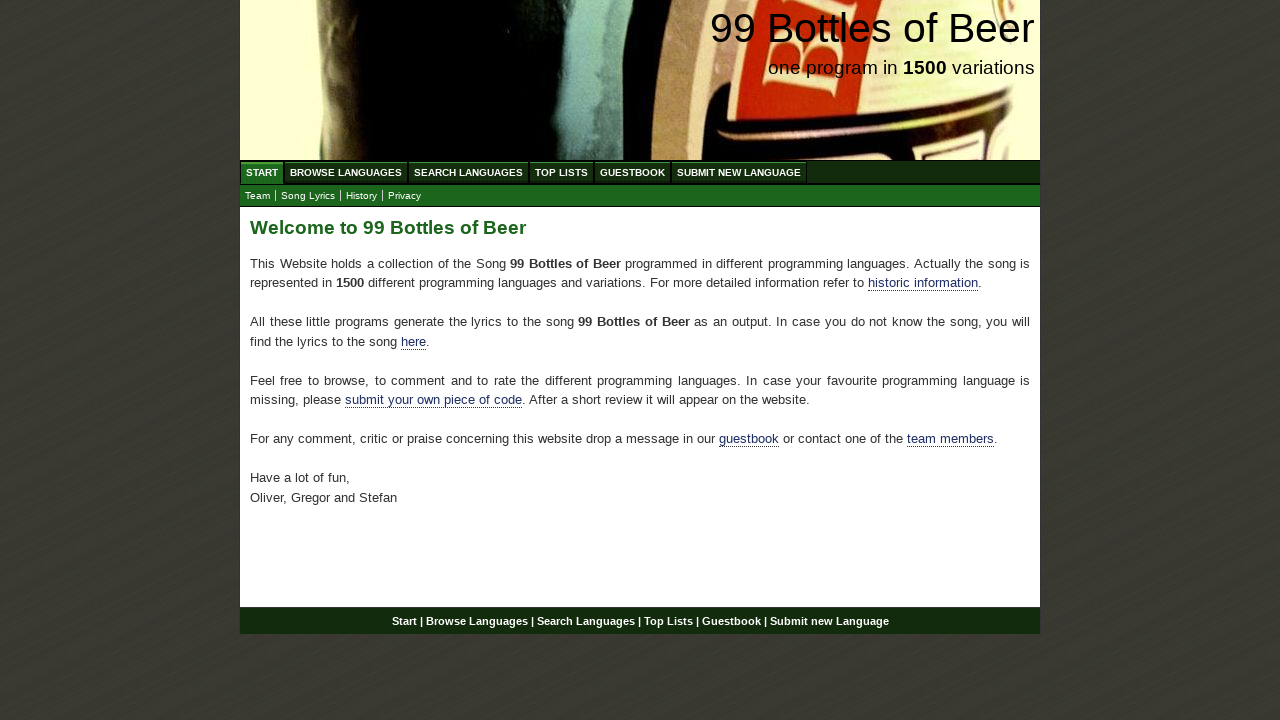

Clicked on Browse Languages menu at (346, 172) on xpath=//ul[@id='menu']/li/a[@href='/abc.html']
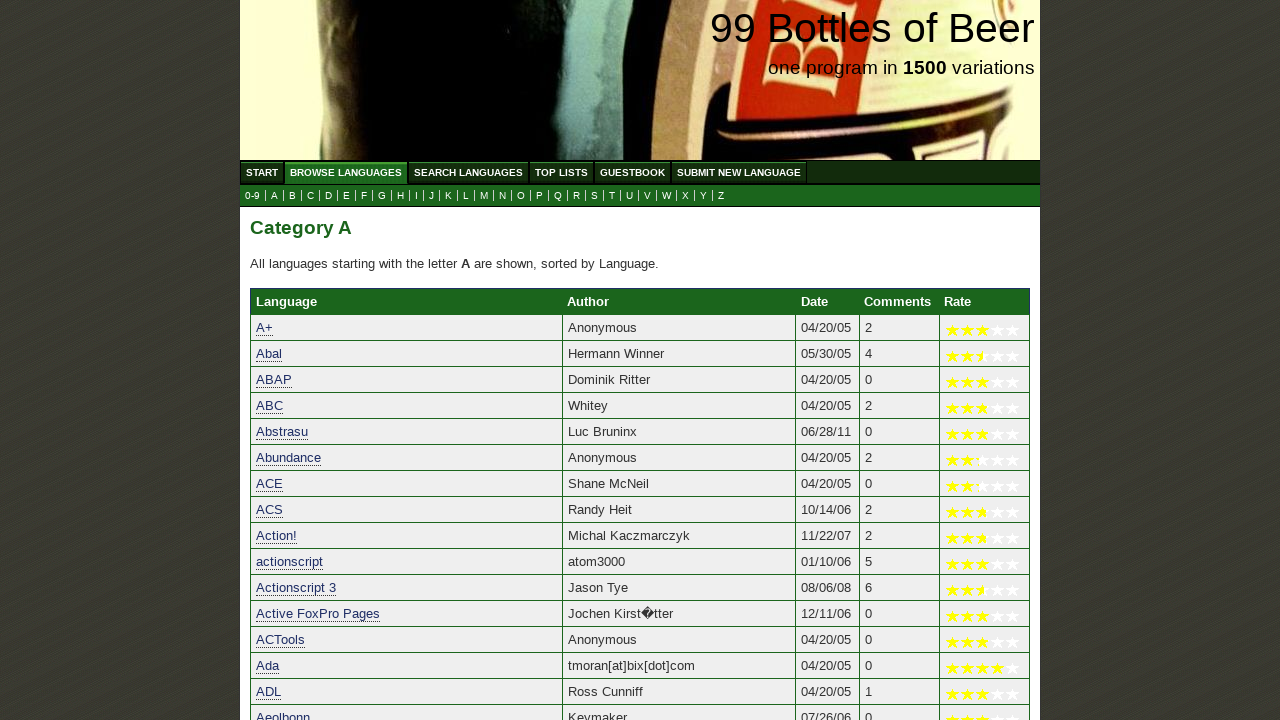

Language table header loaded
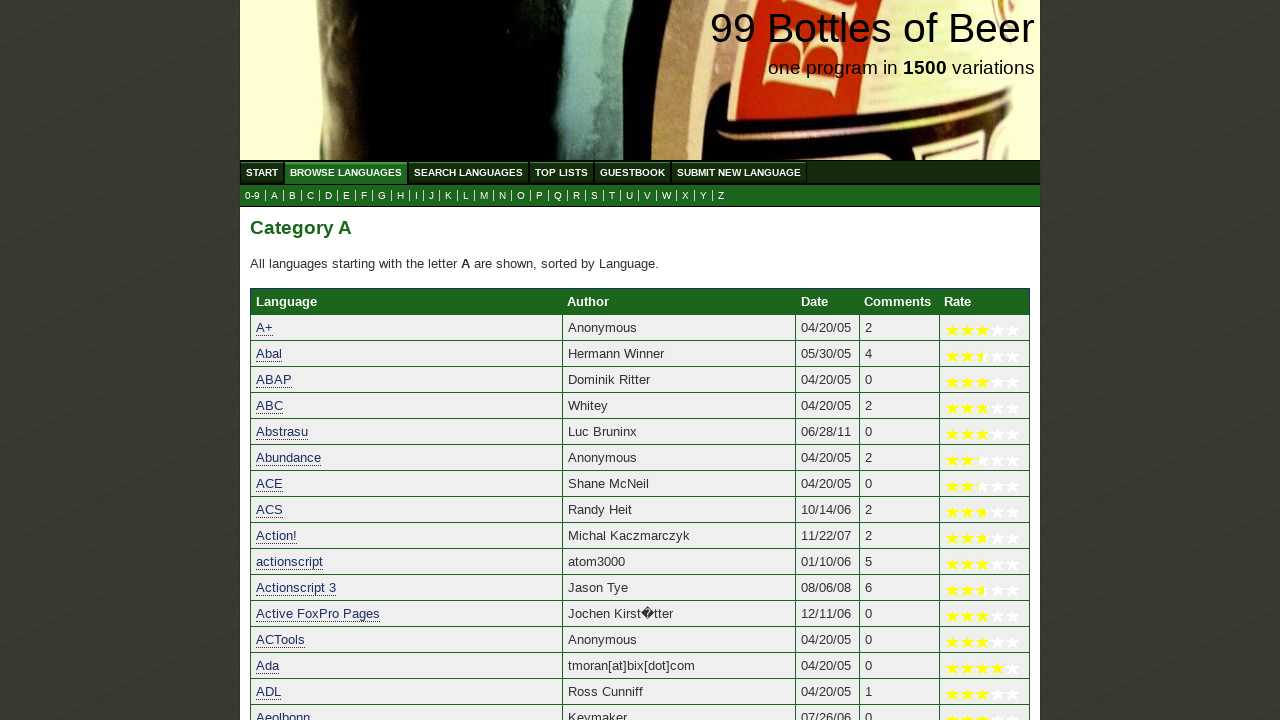

Retrieved all table header cells
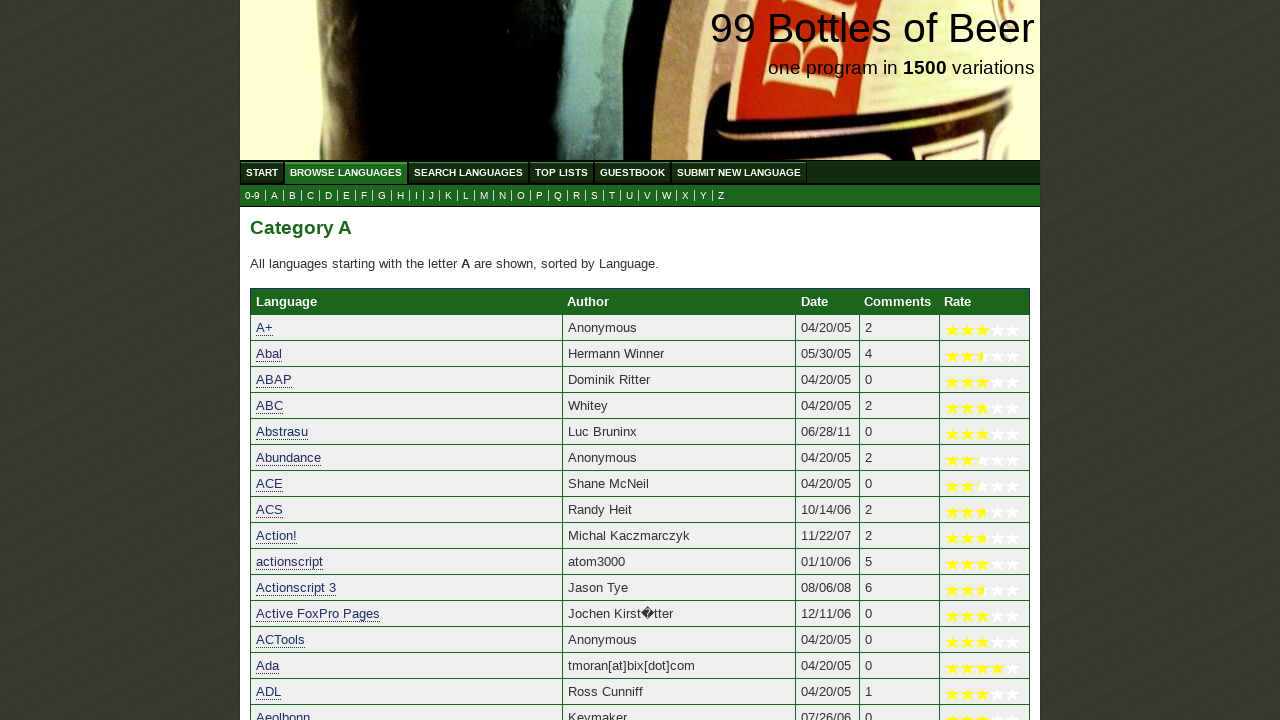

Verified table has 5 header columns
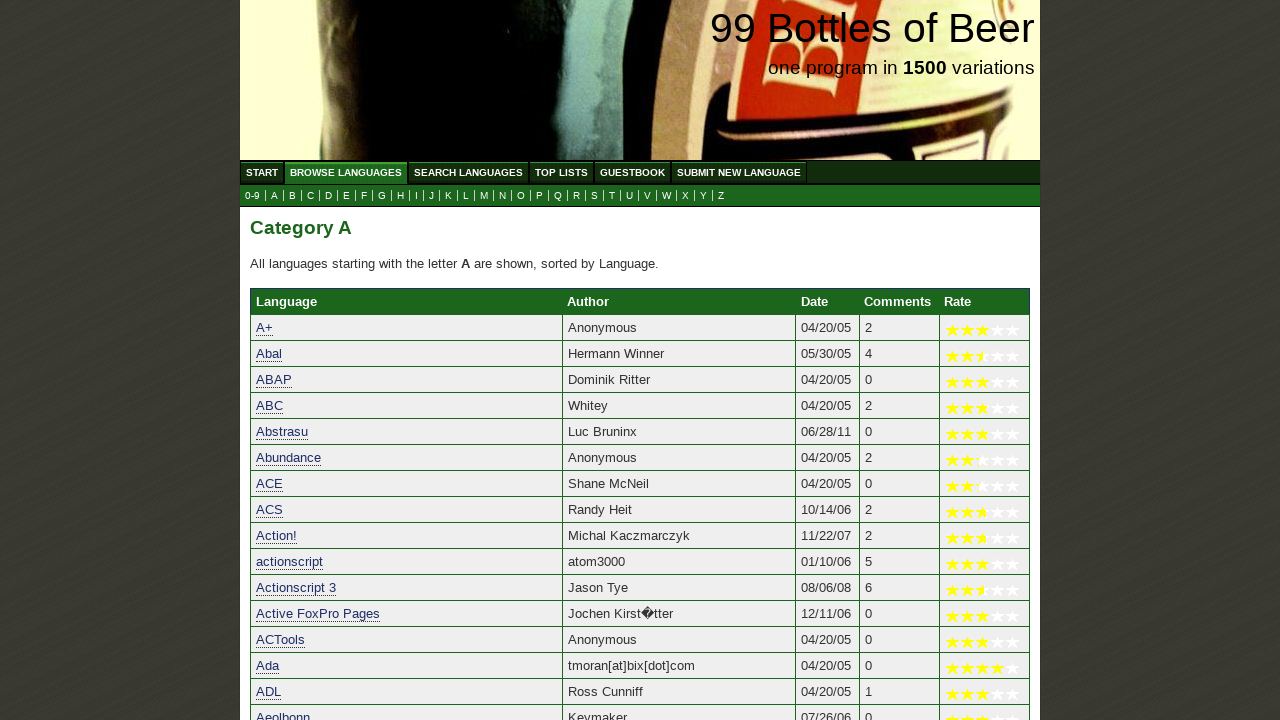

Verified column 1 header is 'Language'
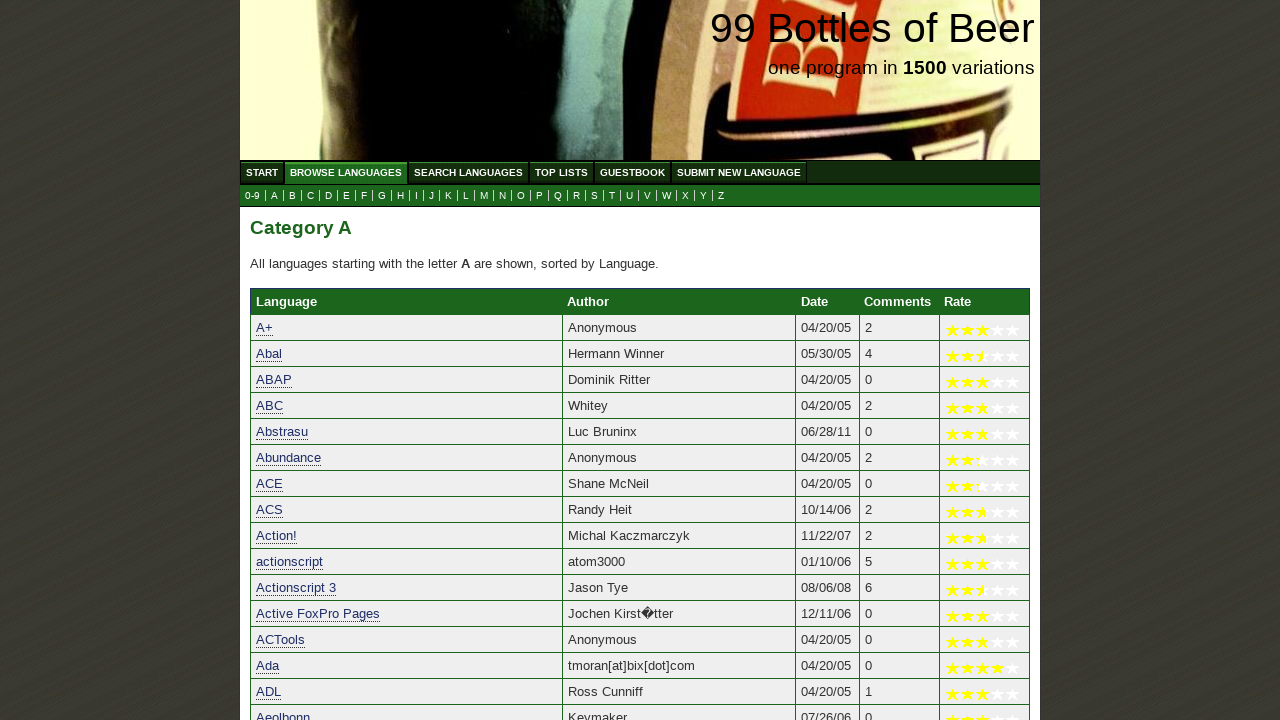

Verified column 2 header is 'Author'
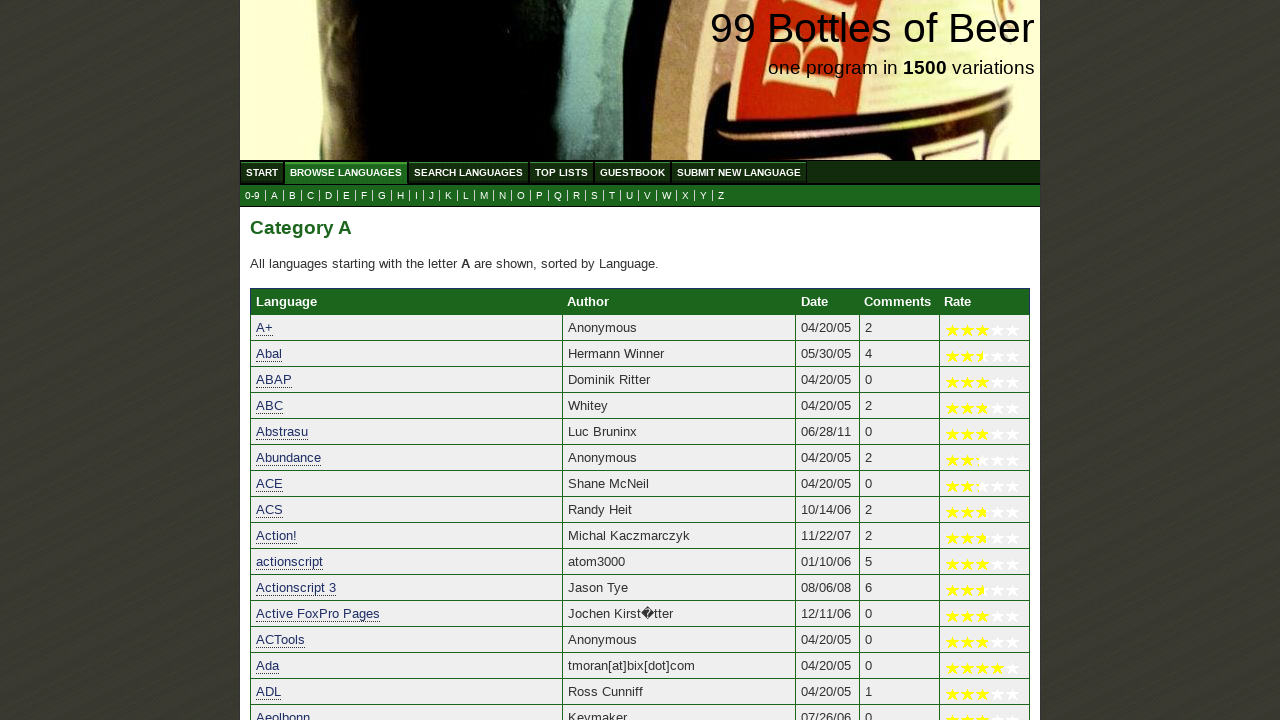

Verified column 3 header is 'Date'
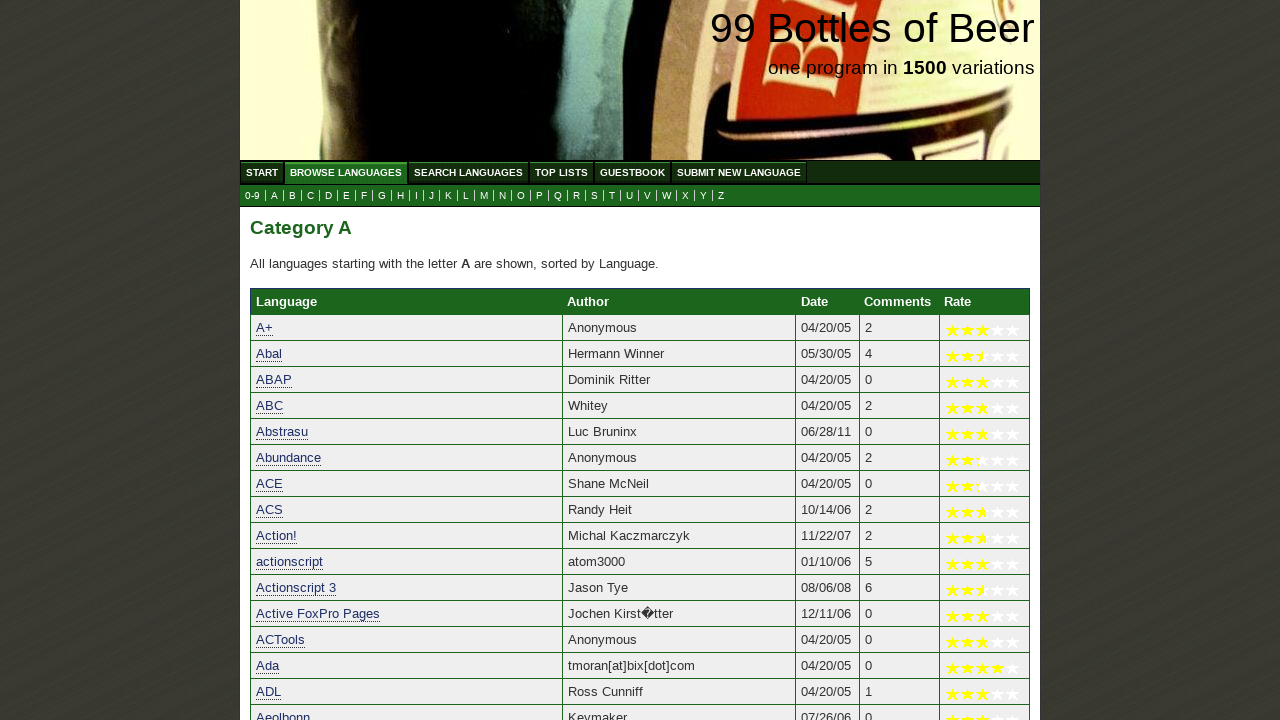

Verified column 4 header is 'Comments'
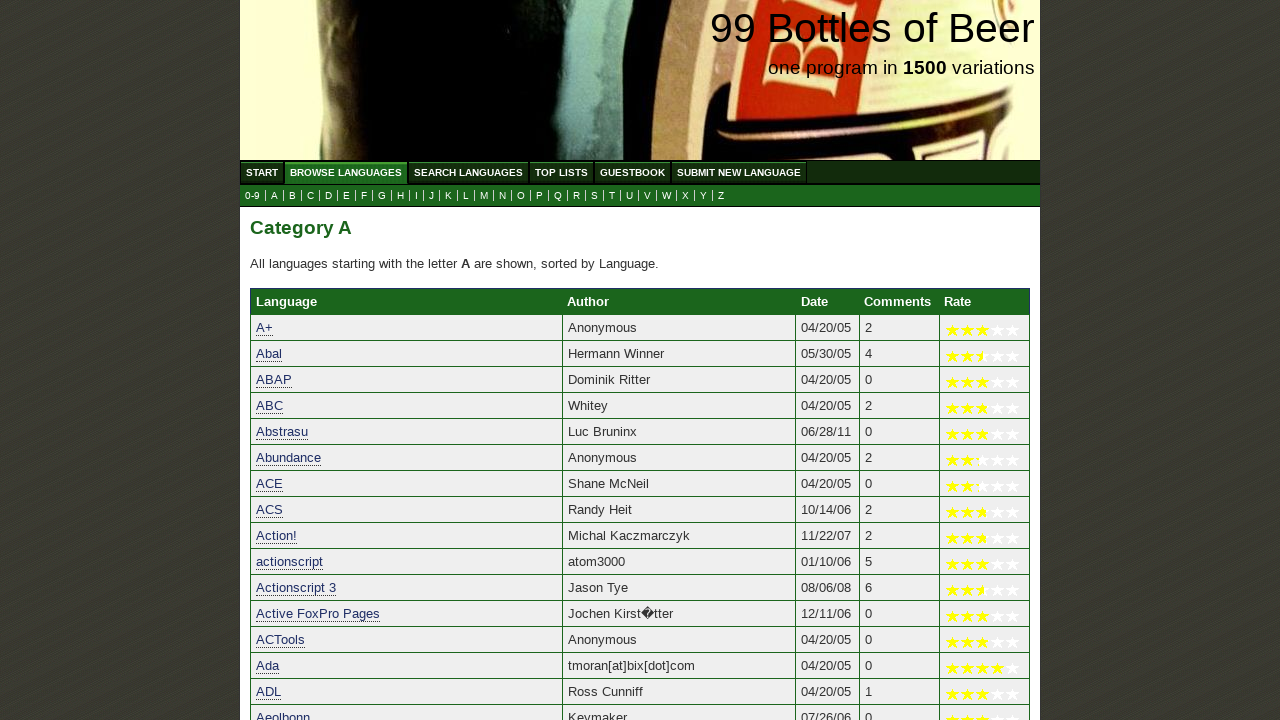

Verified column 5 header is 'Rate'
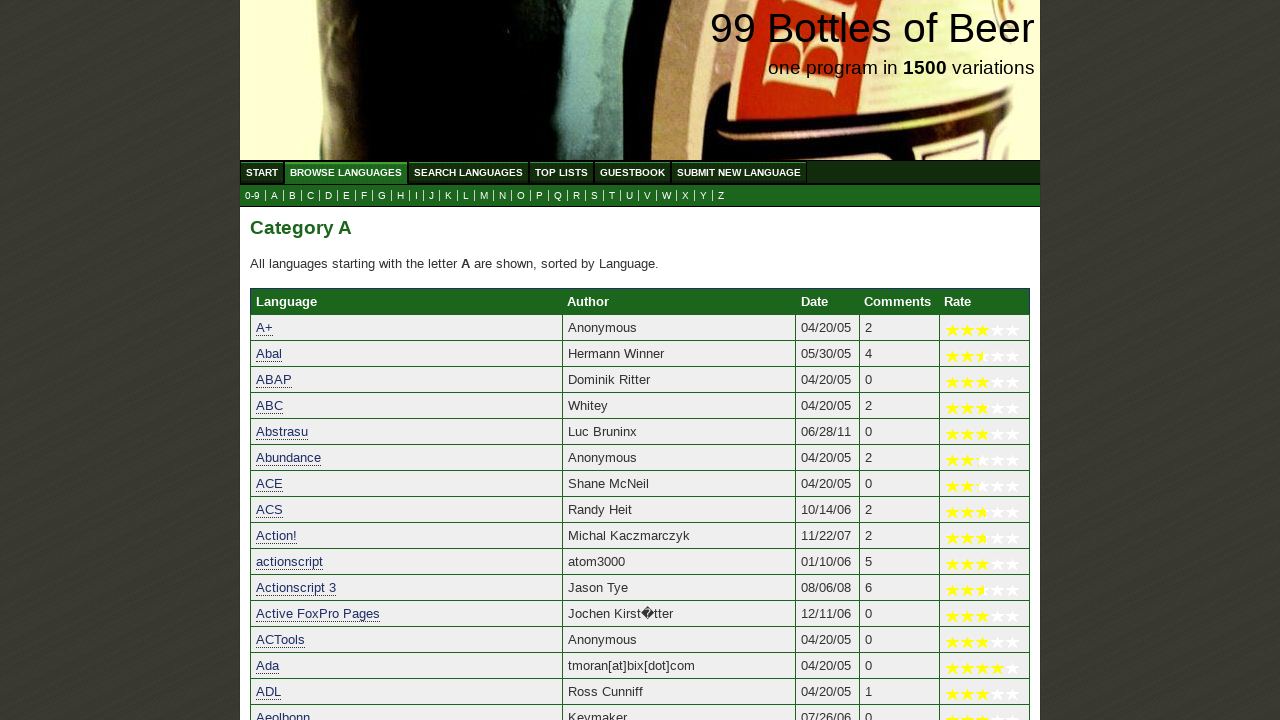

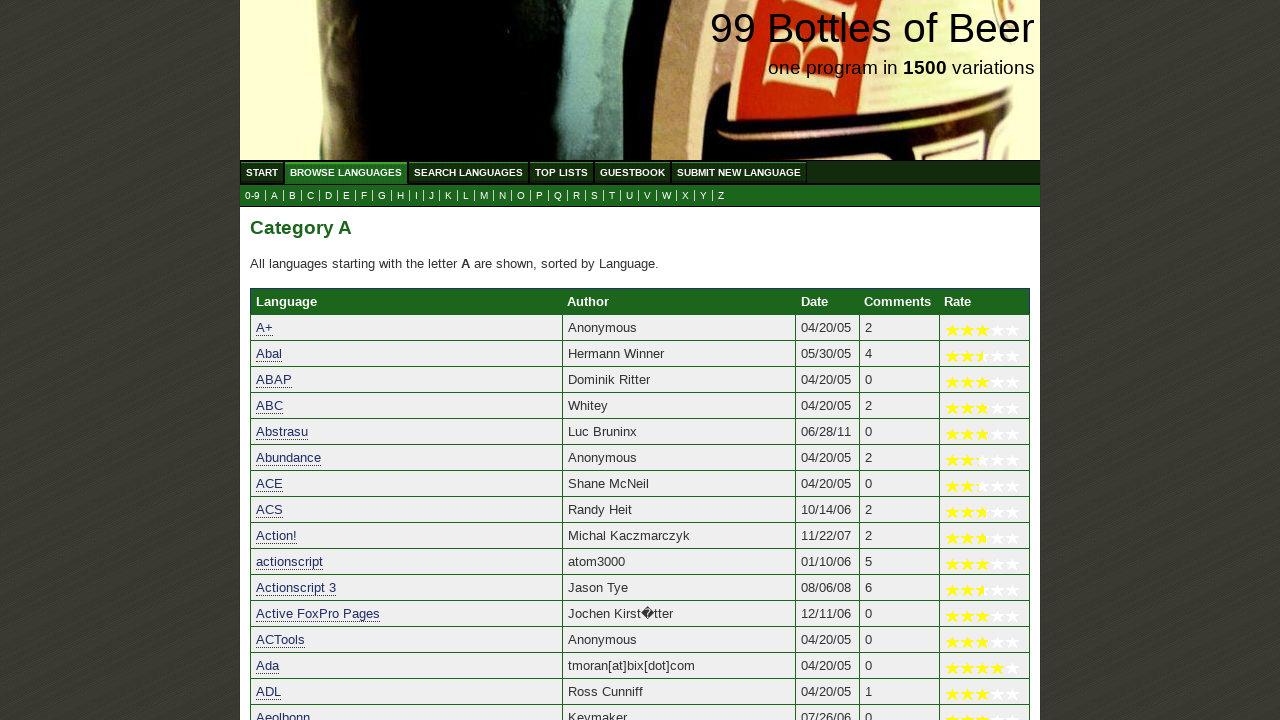